Tests validating a correct letter in the Hangman game by entering a letter that exists in the word and verifying it appears in the display

Starting URL: https://ahorcado-agiles-1acq.vercel.app/inicio?palabra=casa&pista=Edificio

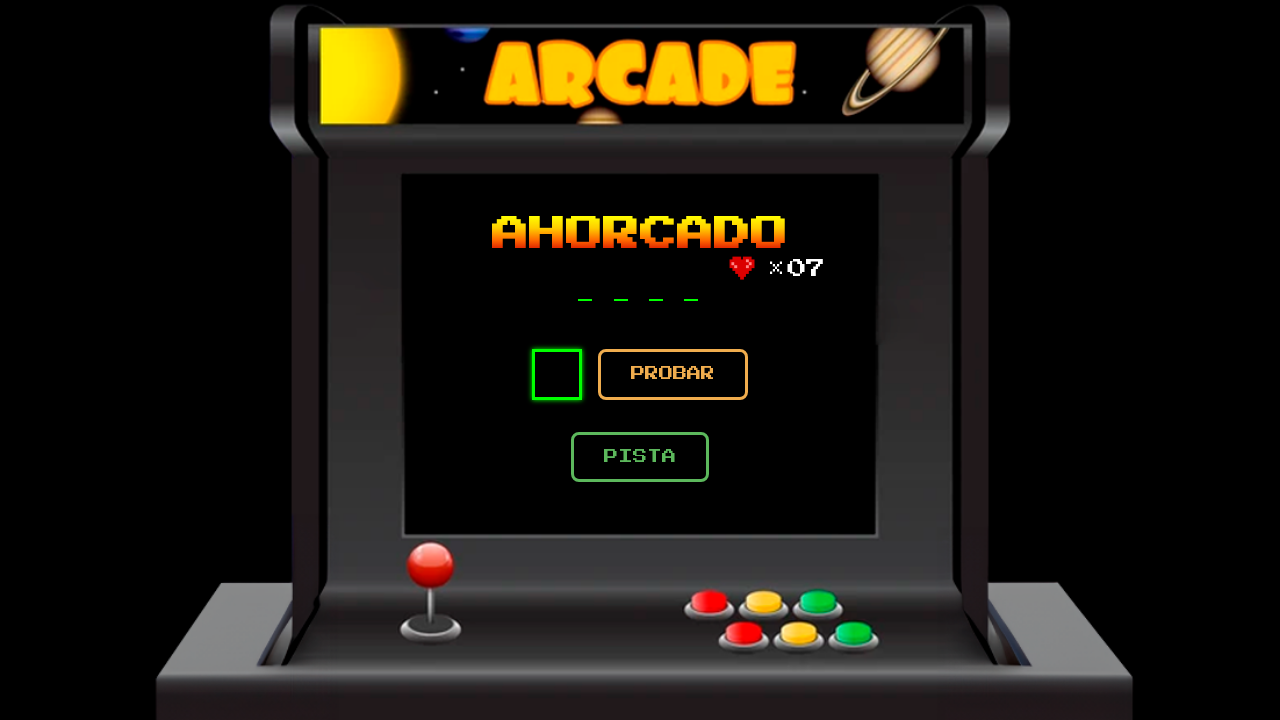

Waited for game to load (networkidle state)
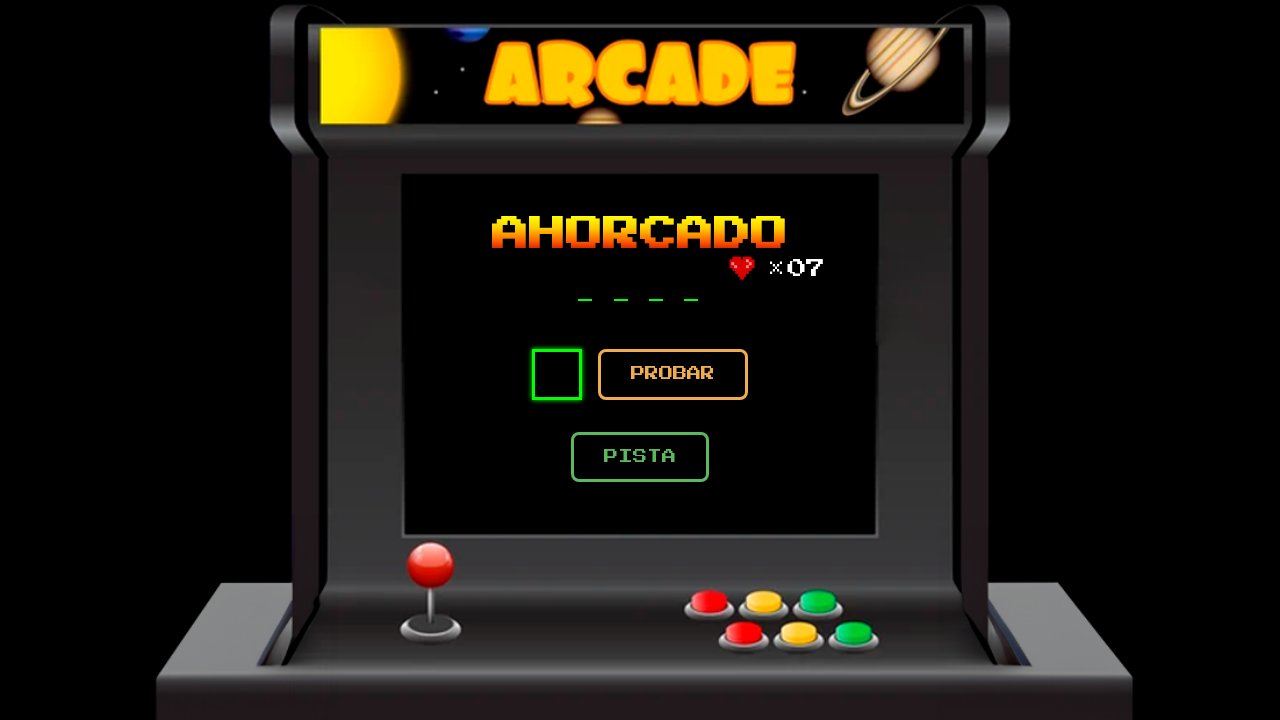

Letter input field appeared on page
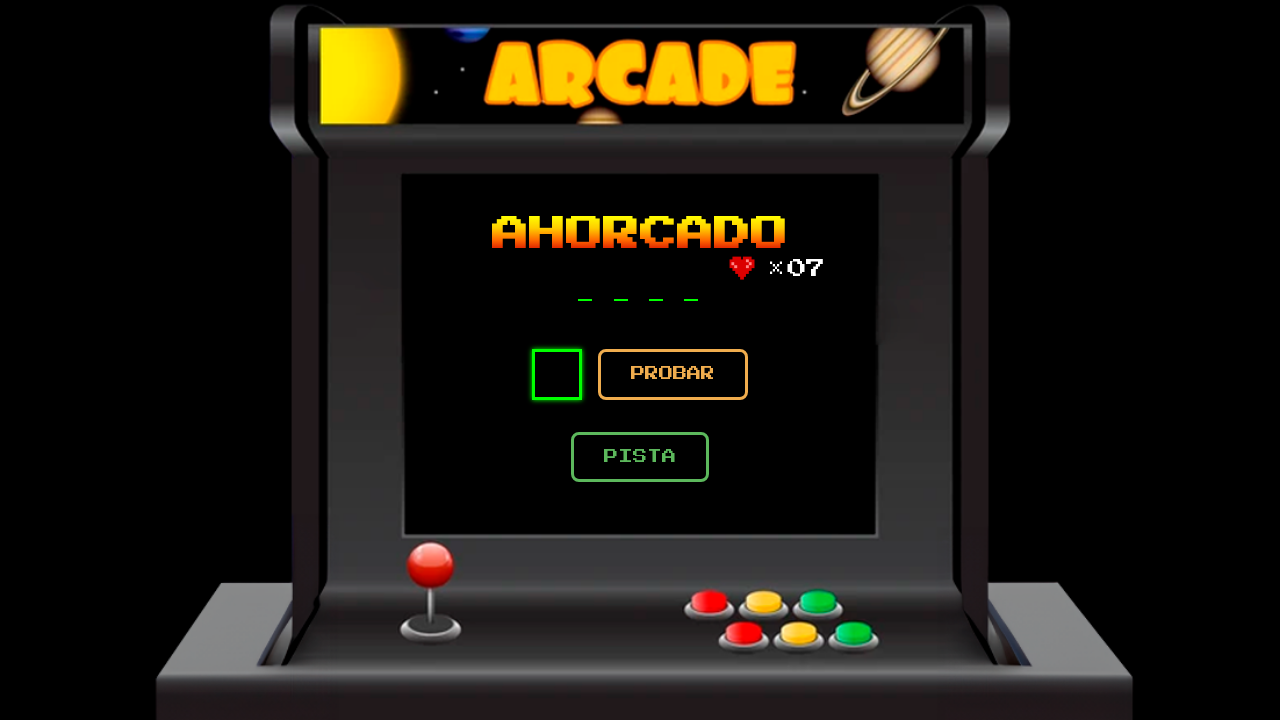

Filled letter input field with 'a' on input[name='letra']
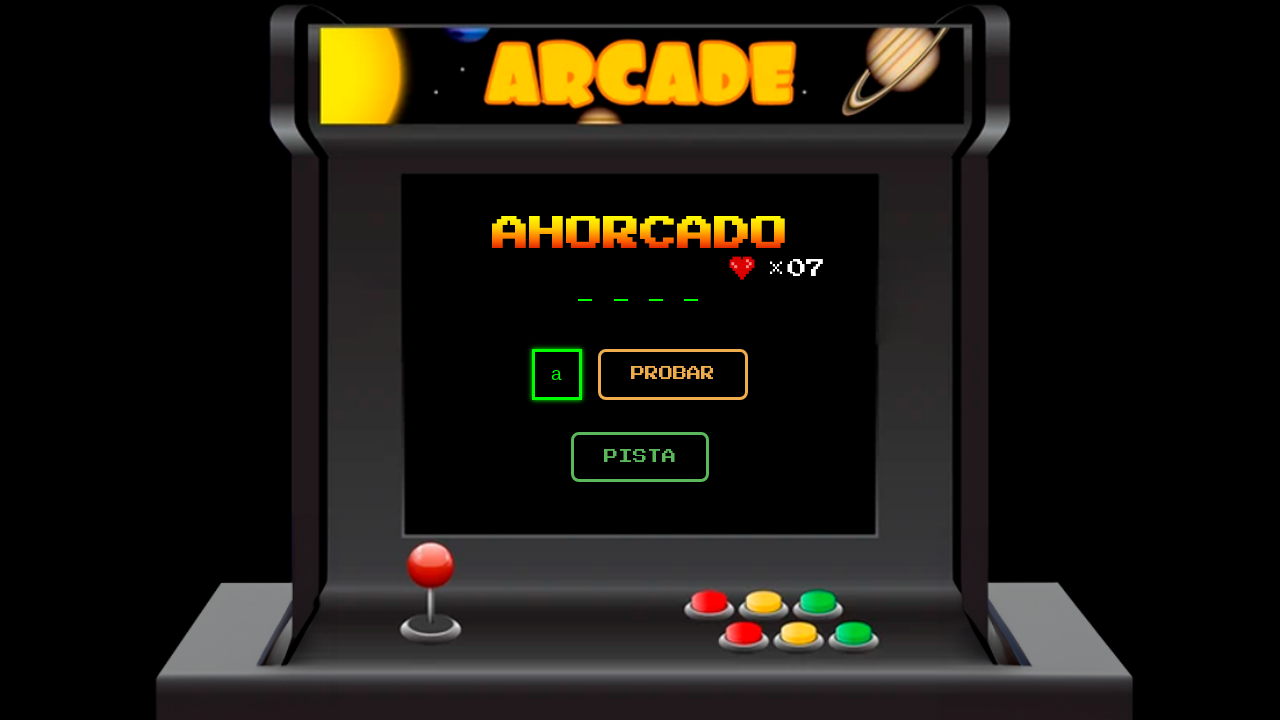

Clicked submit button to validate letter 'a' at (673, 374) on button[type='submit']
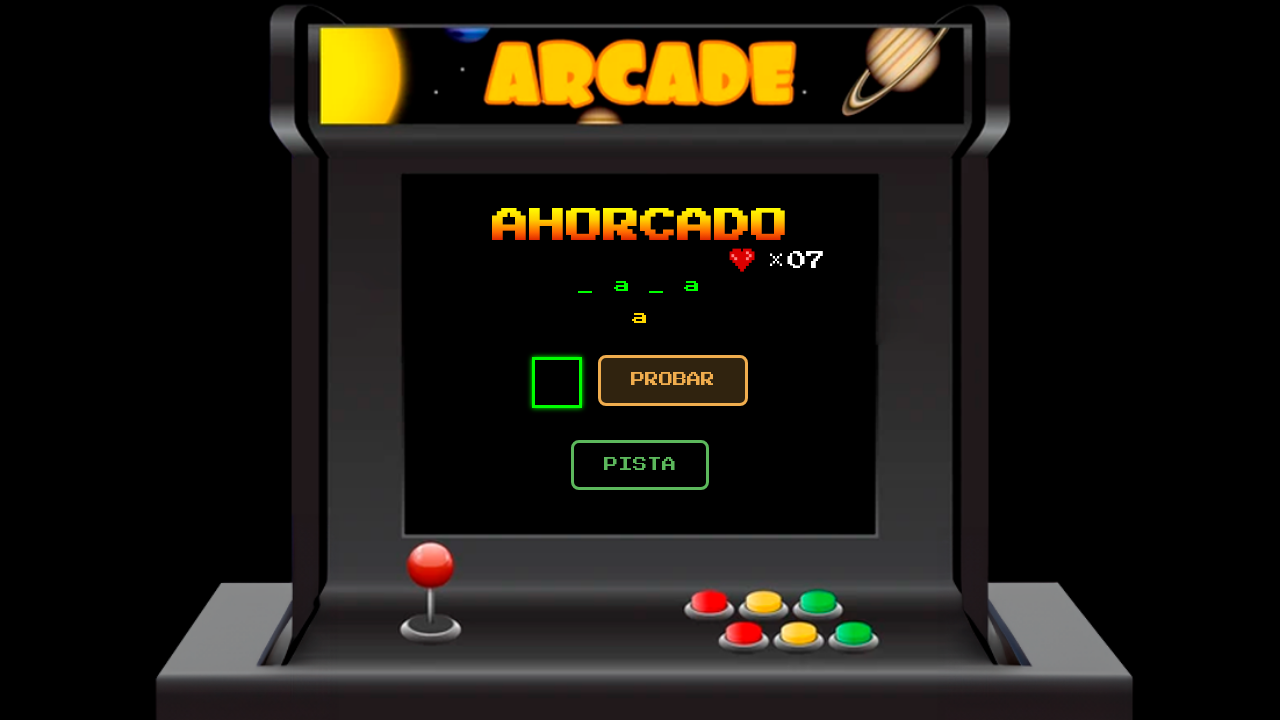

Waited 2 seconds for game response
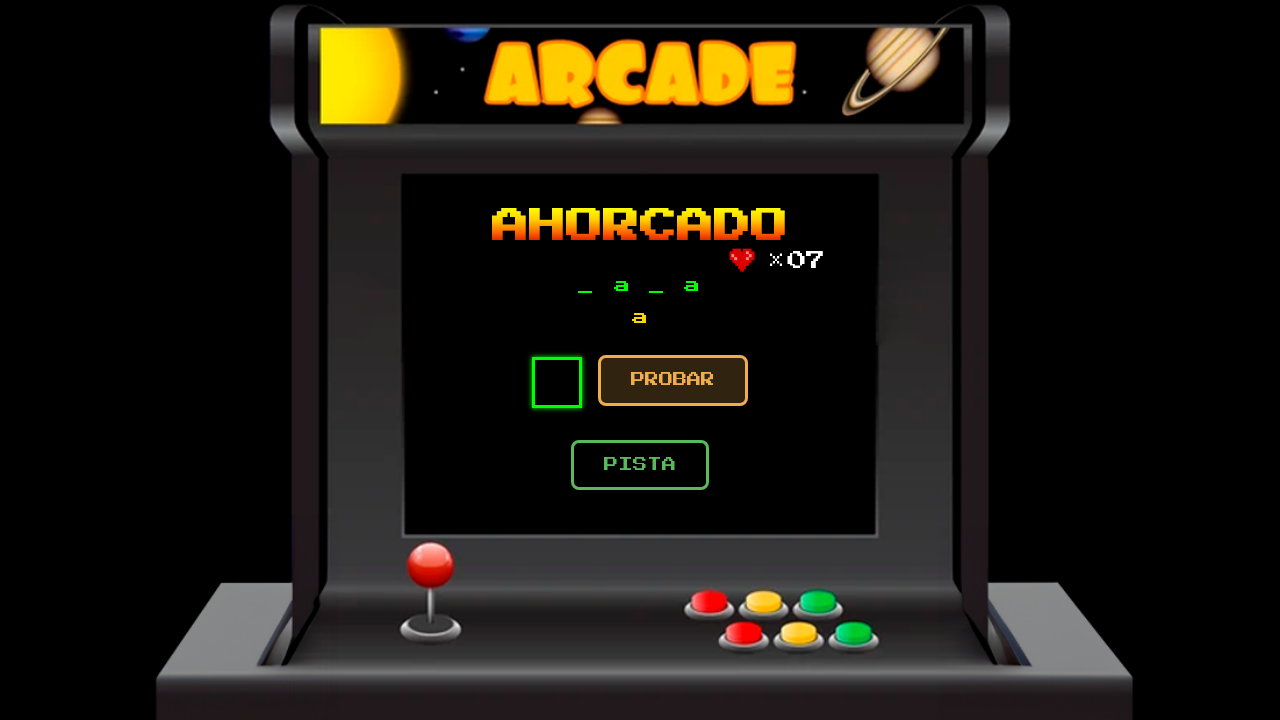

Located word display element
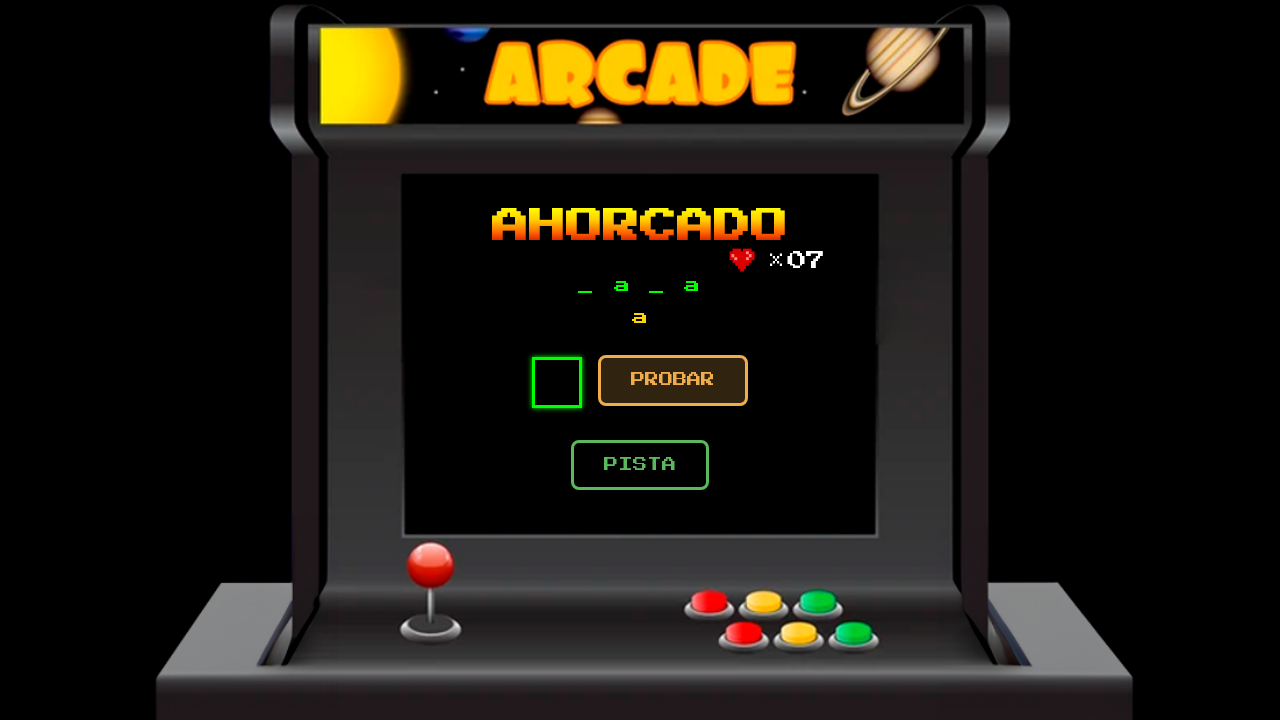

Retrieved word display text content
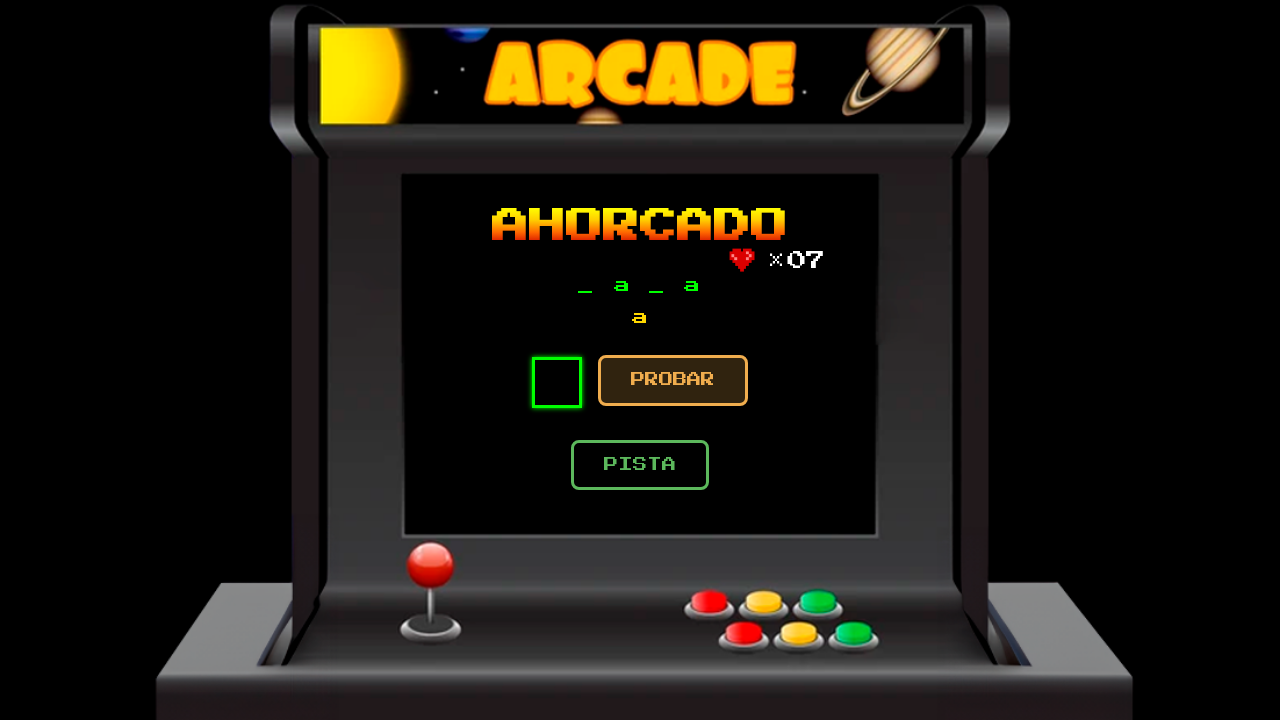

Verified letter 'a' appears in word display
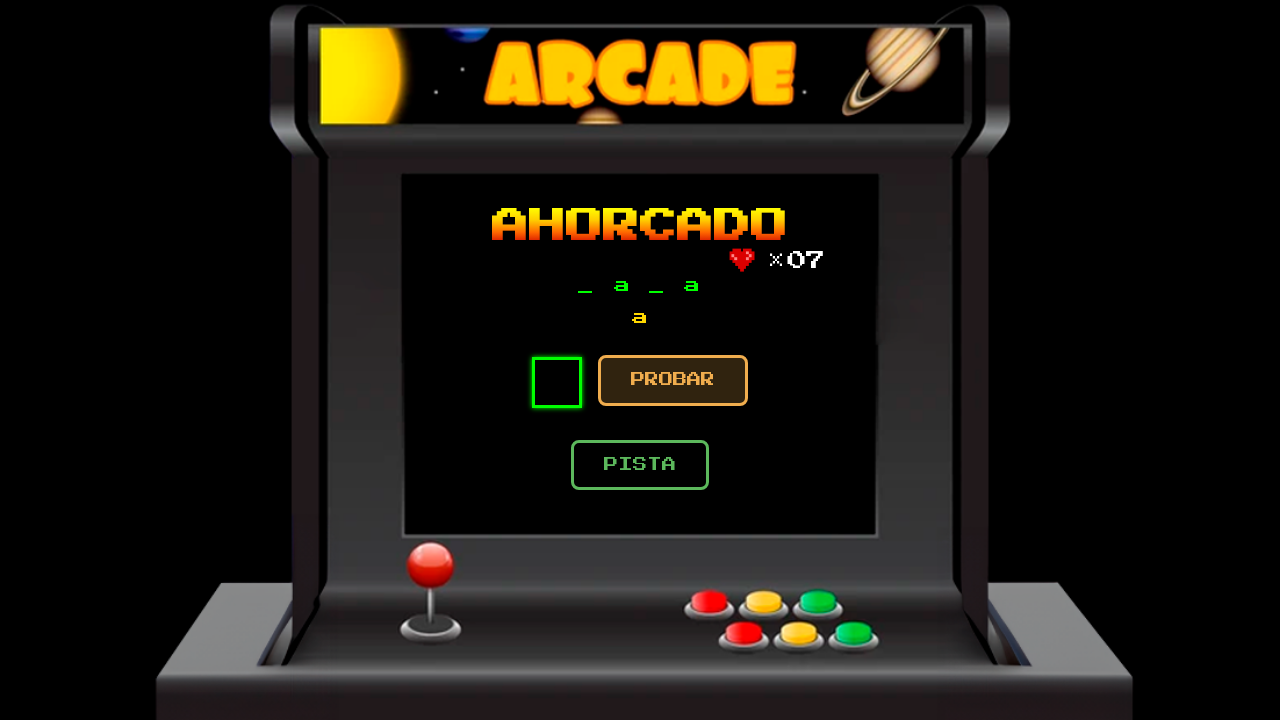

Located attempts counter element
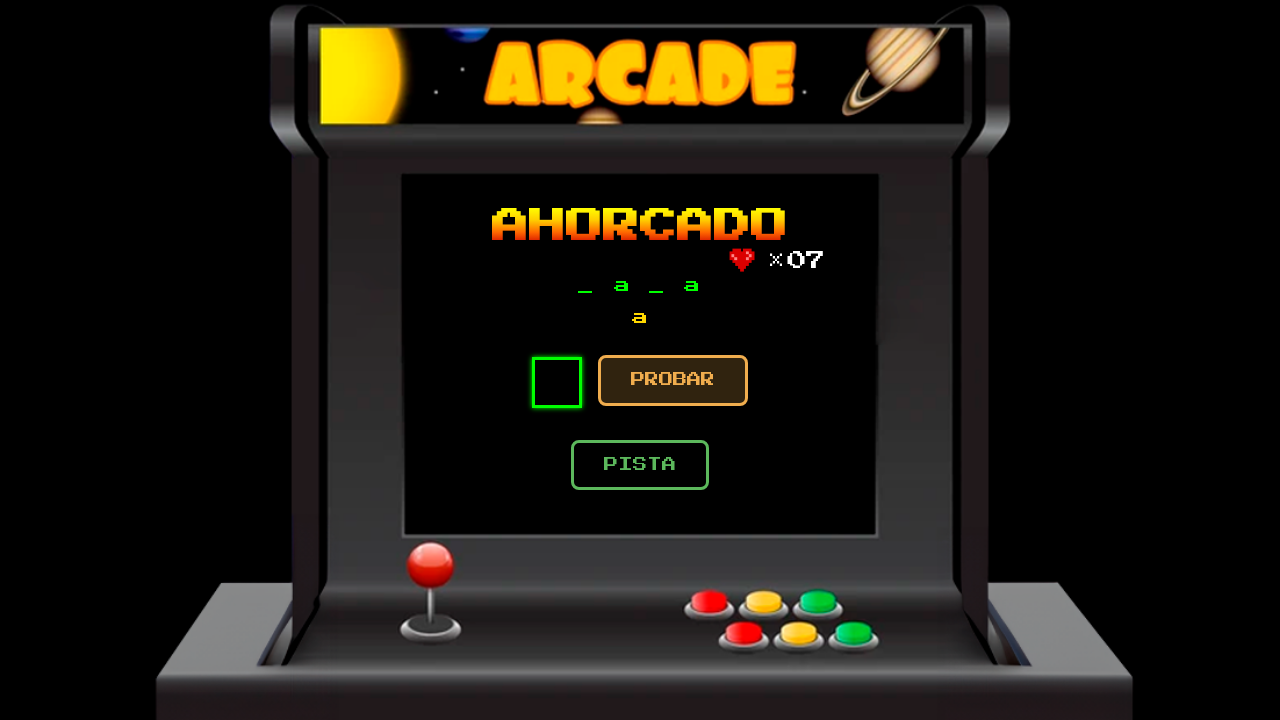

Retrieved attempts counter text
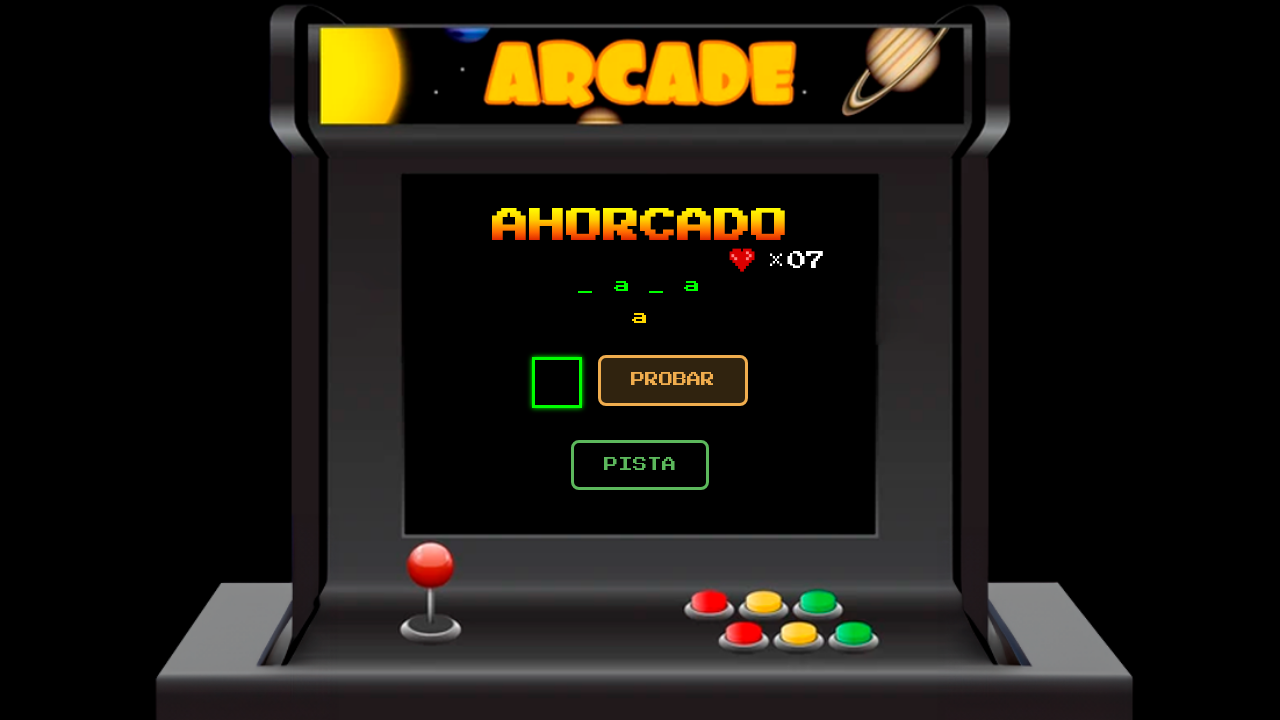

Parsed attempts count from text
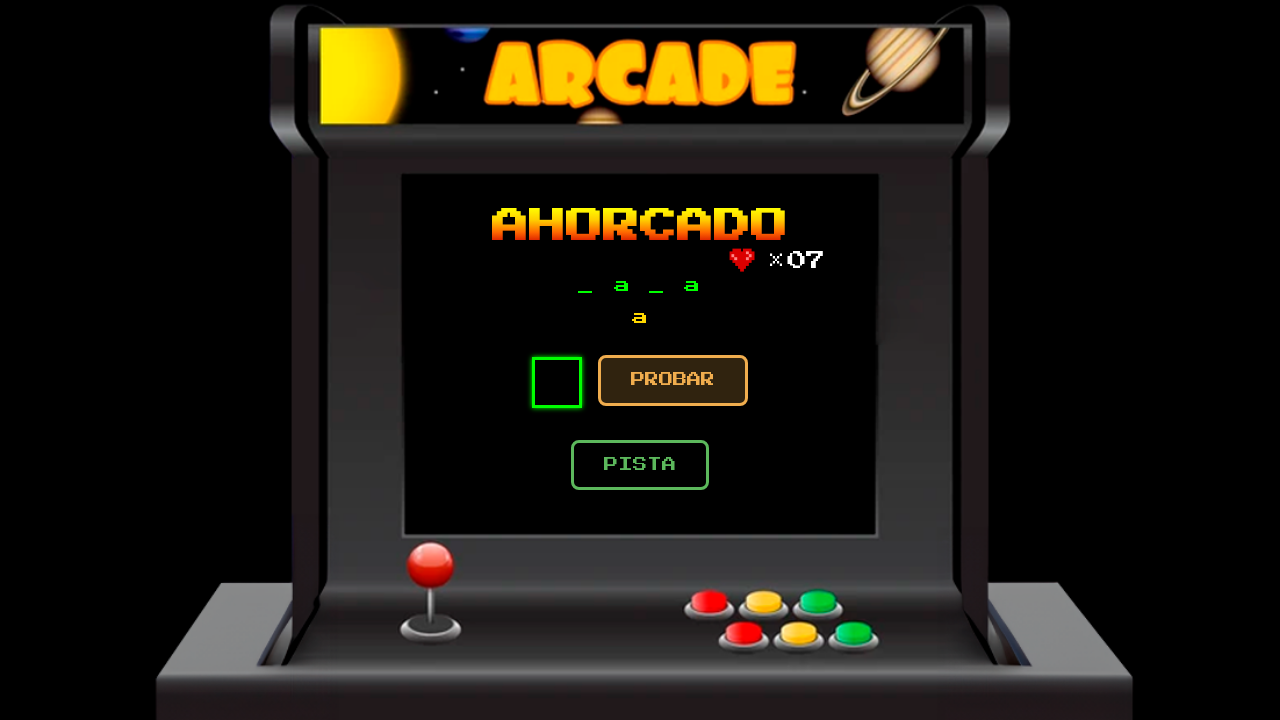

Verified attempts remain at 7 (correct letter didn't reduce attempts)
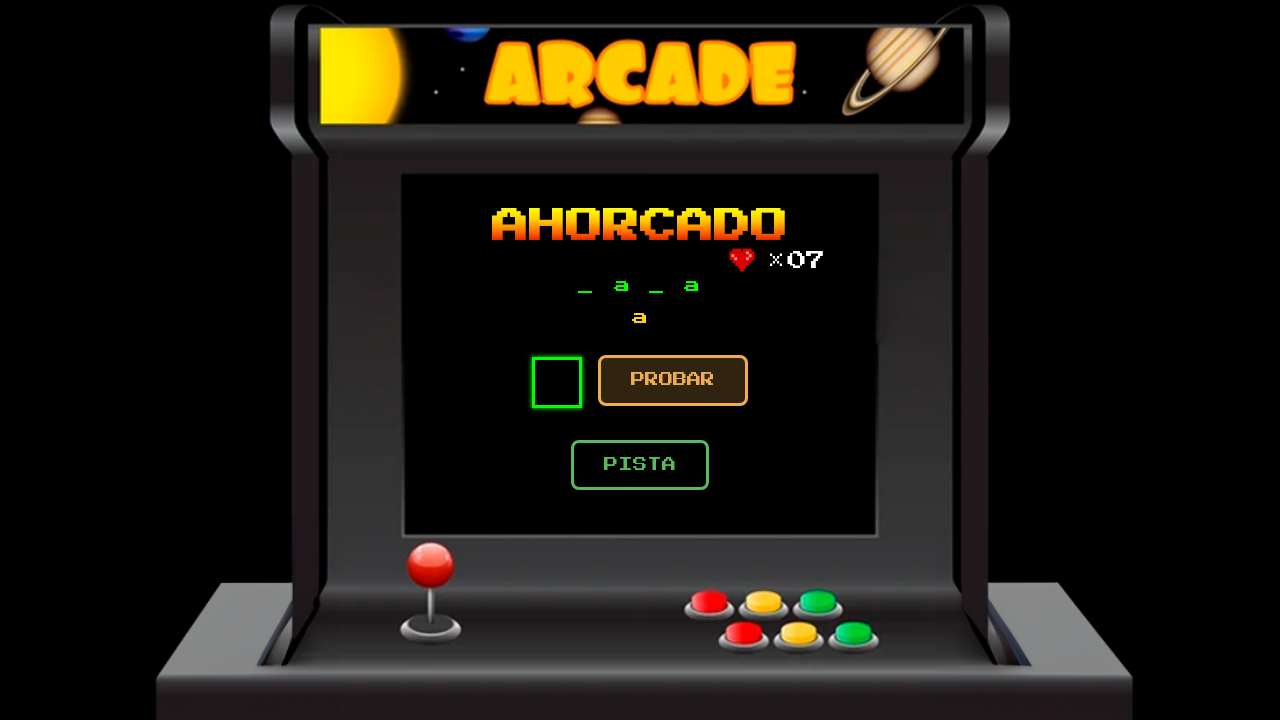

Located used letters list element
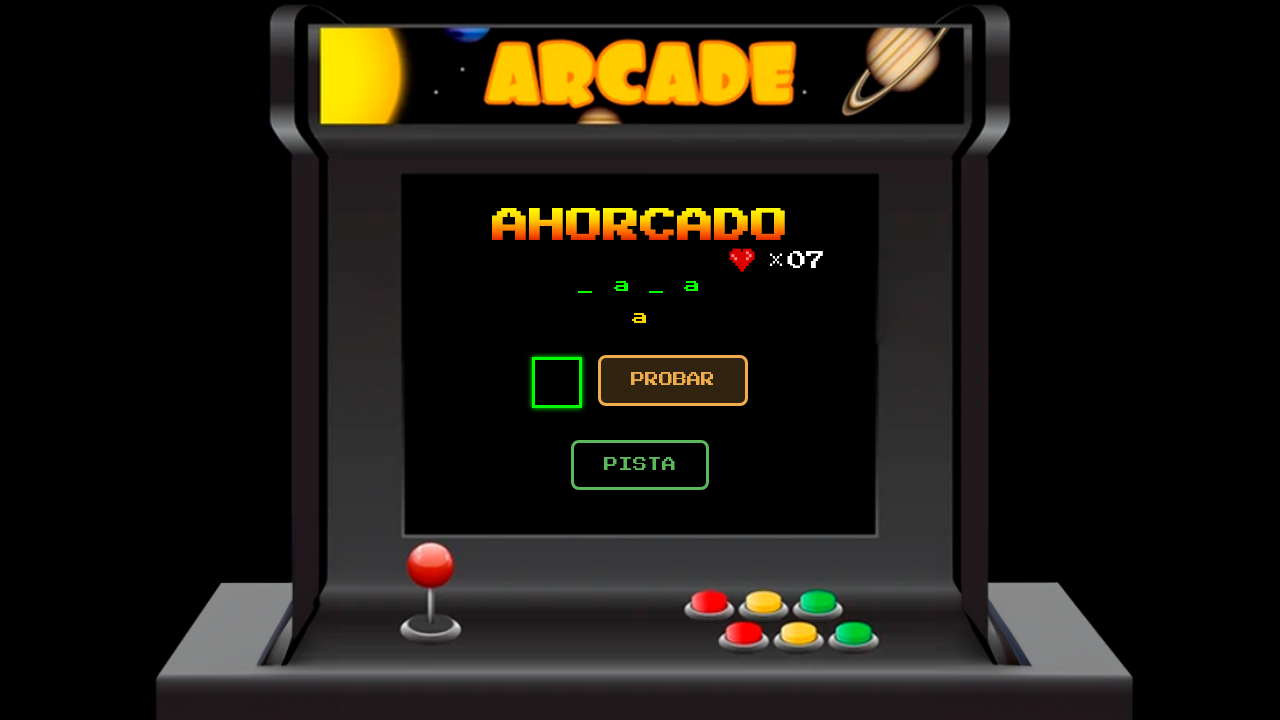

Retrieved used letters text
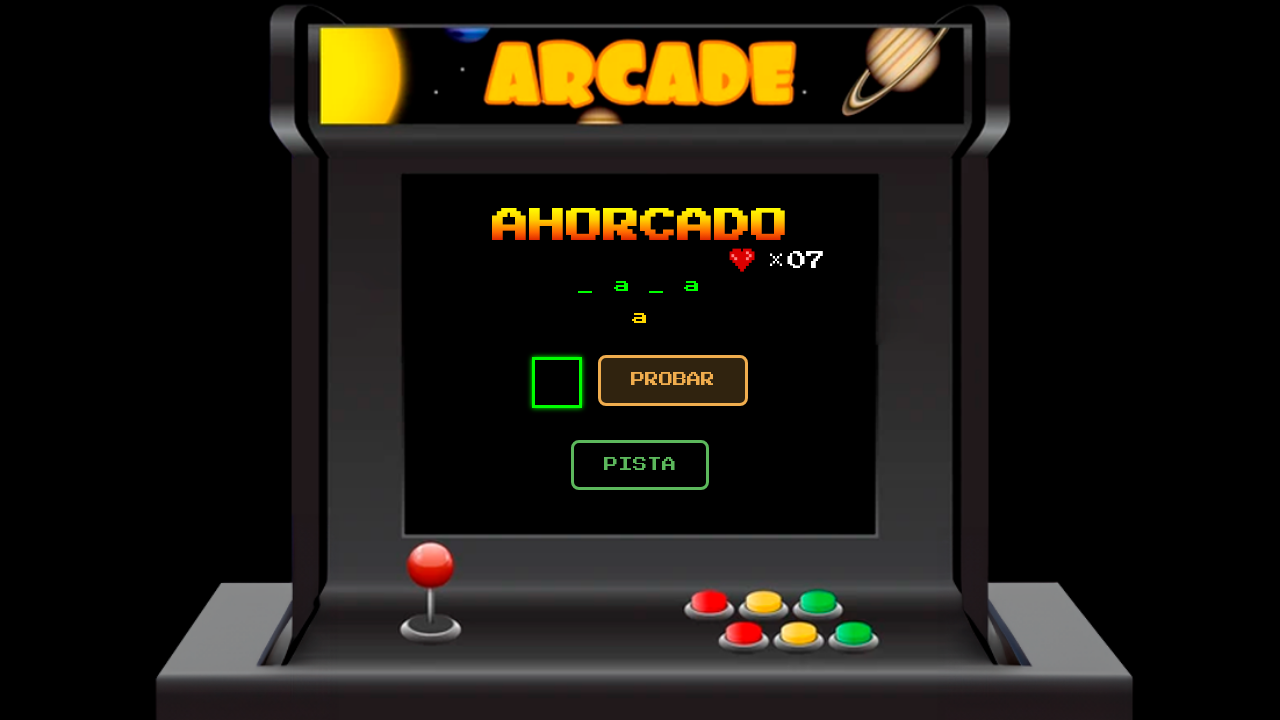

Verified letter 'a' appears in used letters list
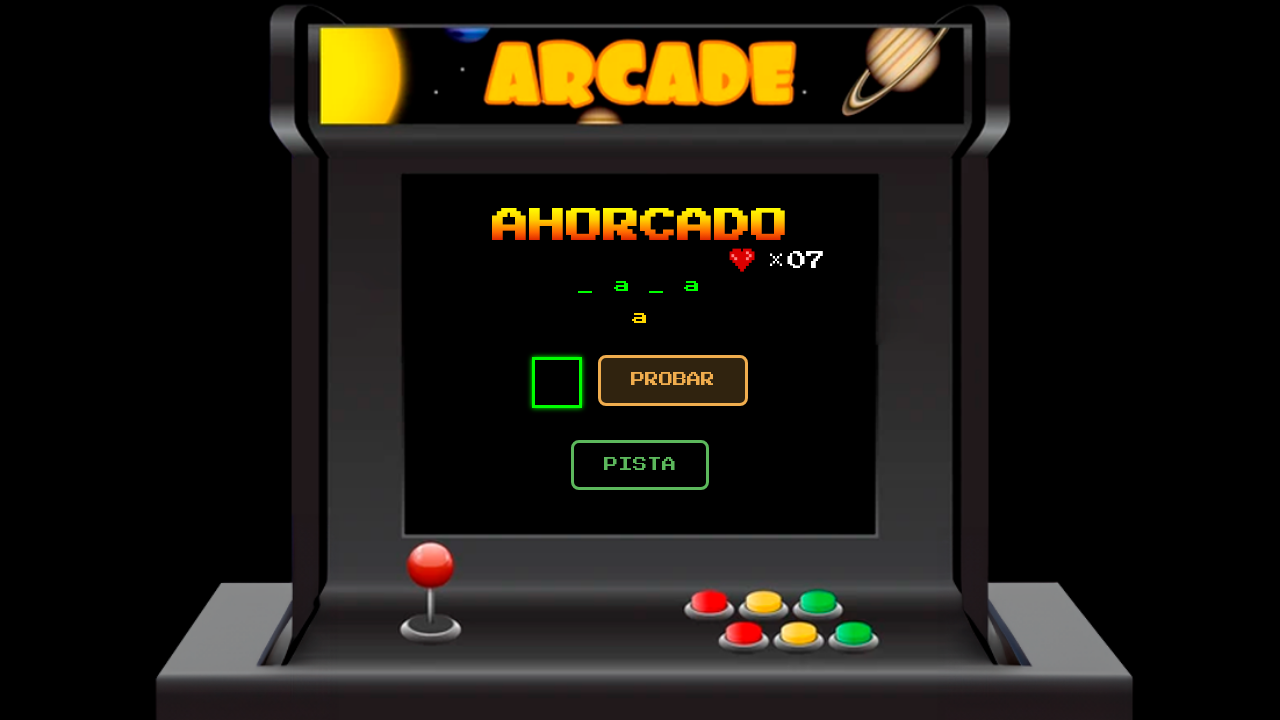

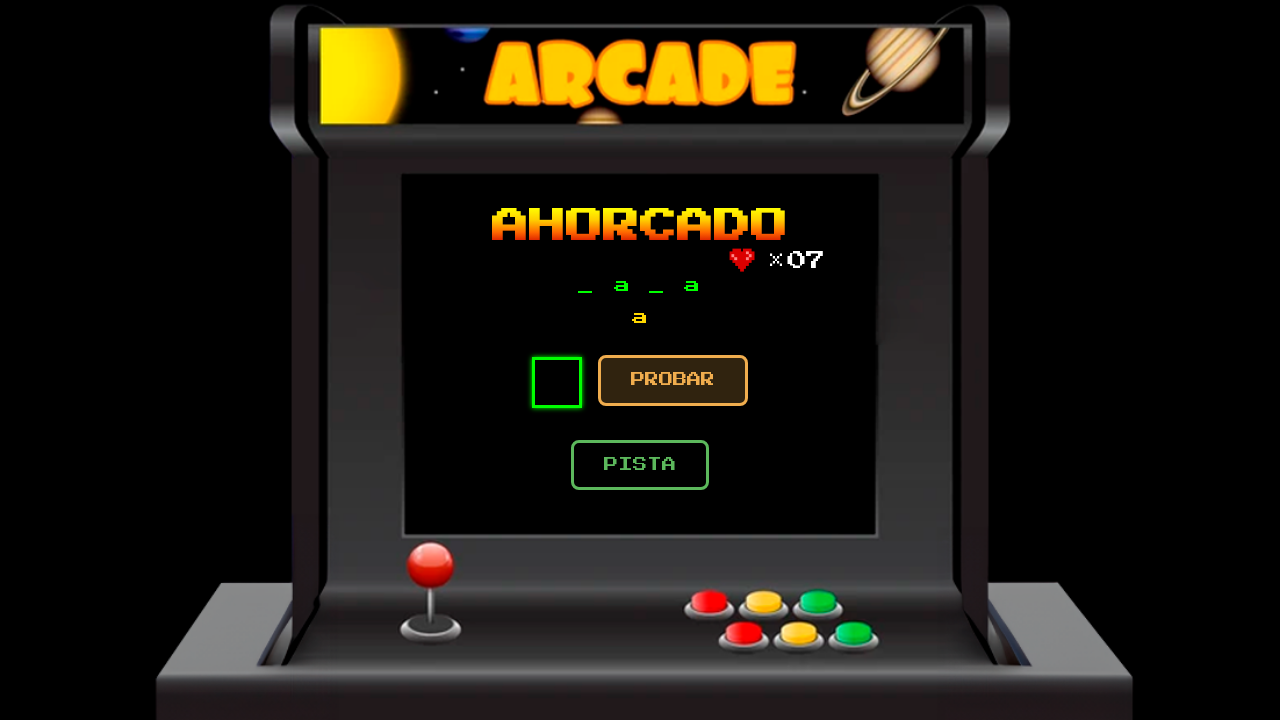